Tests JavaScript alert and confirm dialog handling by filling a name field, triggering an alert and accepting it, then triggering a confirm dialog and dismissing it.

Starting URL: https://rahulshettyacademy.com/AutomationPractice/

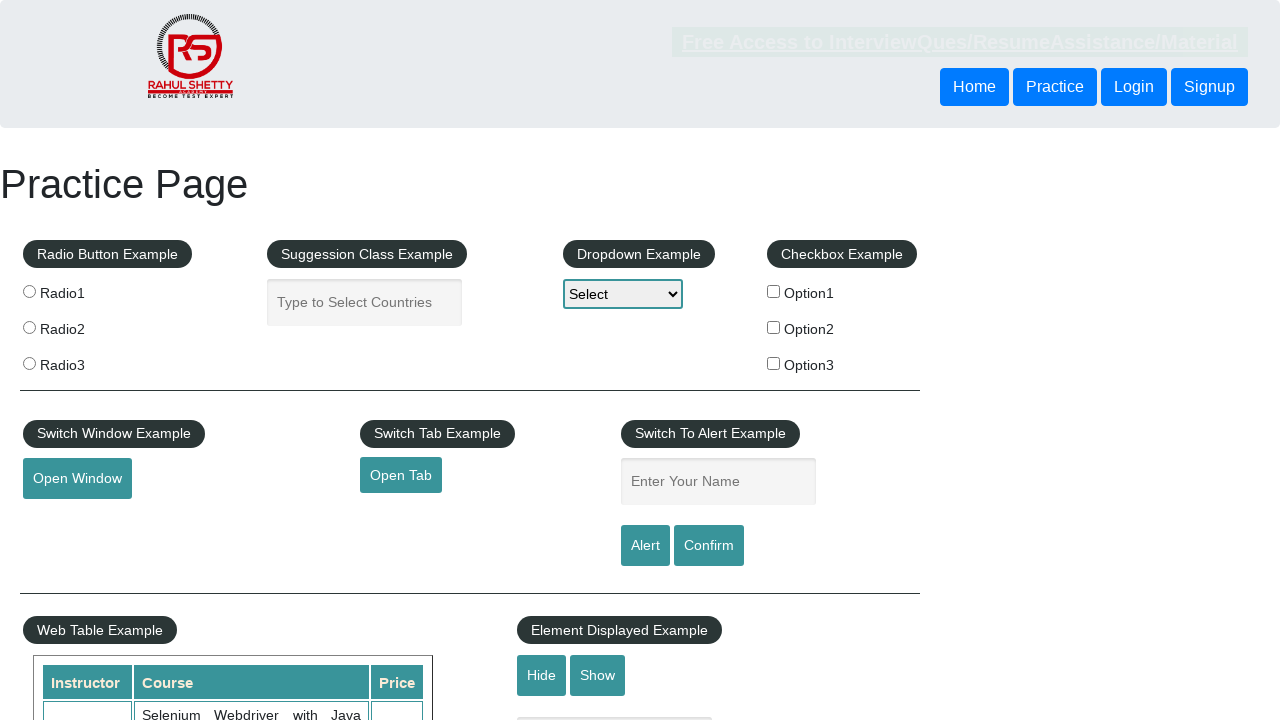

Navigated to Alerts test page
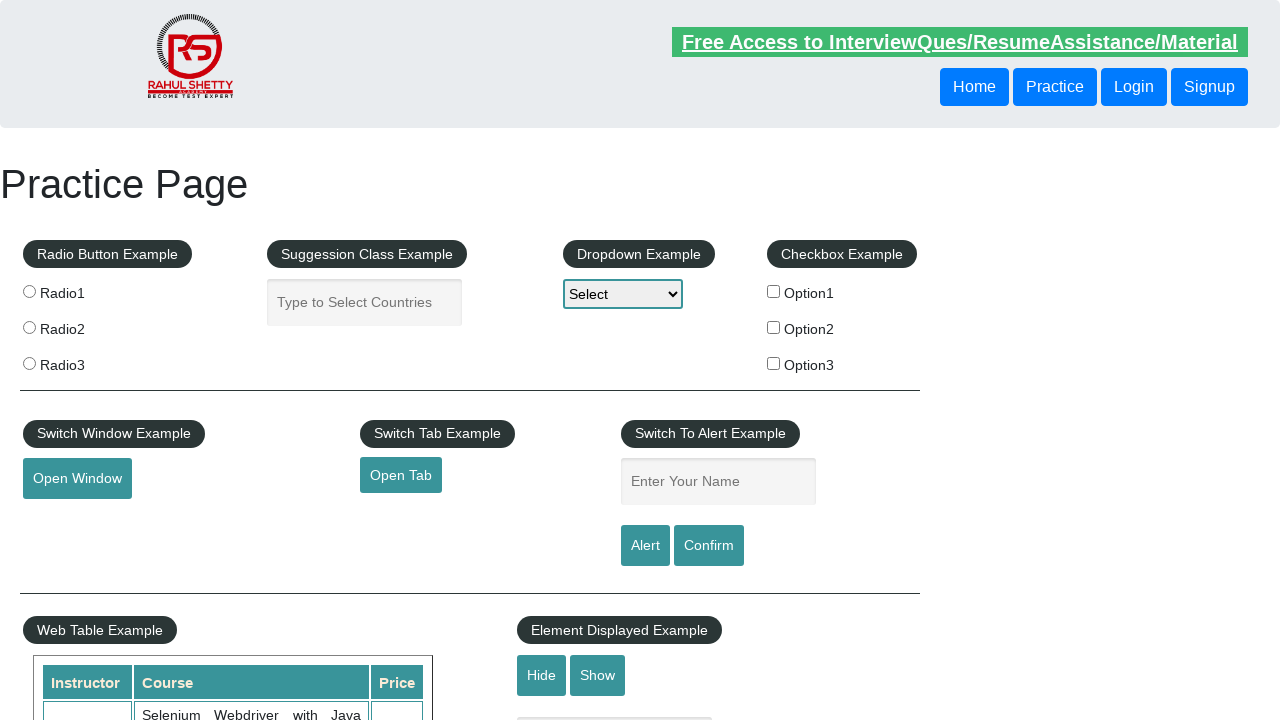

Filled name field with 'Rahul' on #name
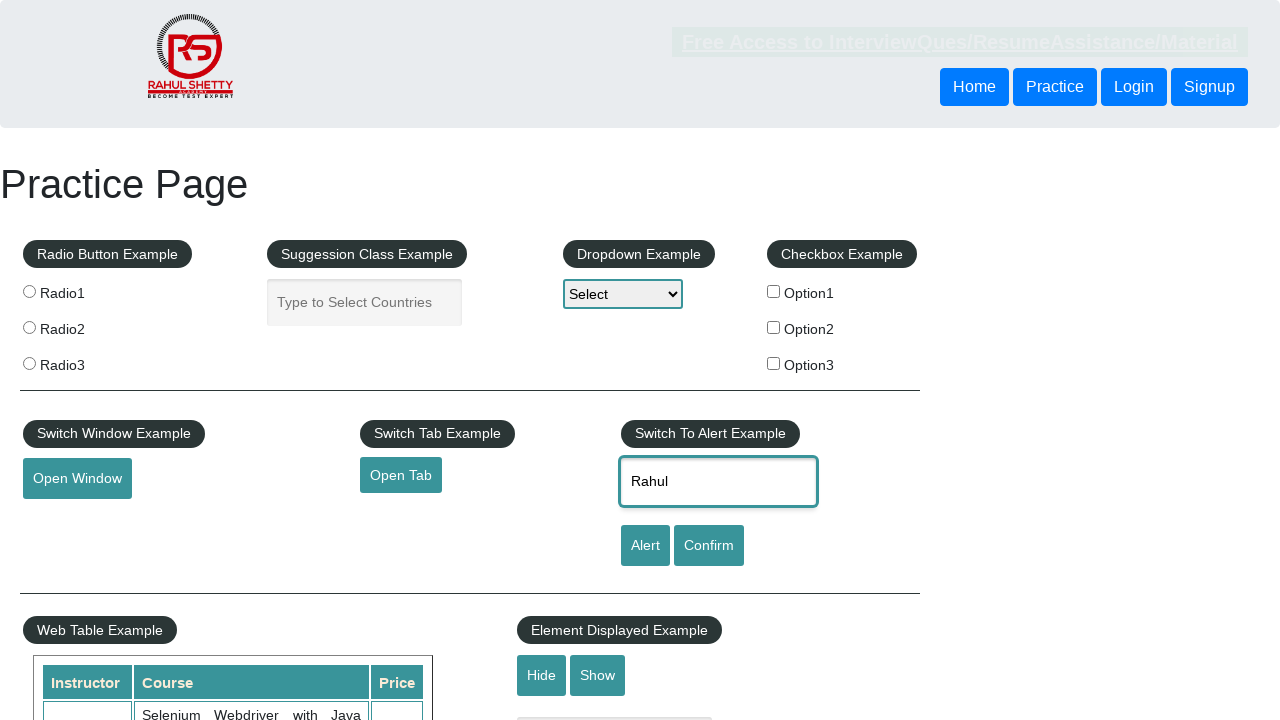

Clicked alert button and accepted JavaScript alert dialog at (645, 546) on #alertbtn
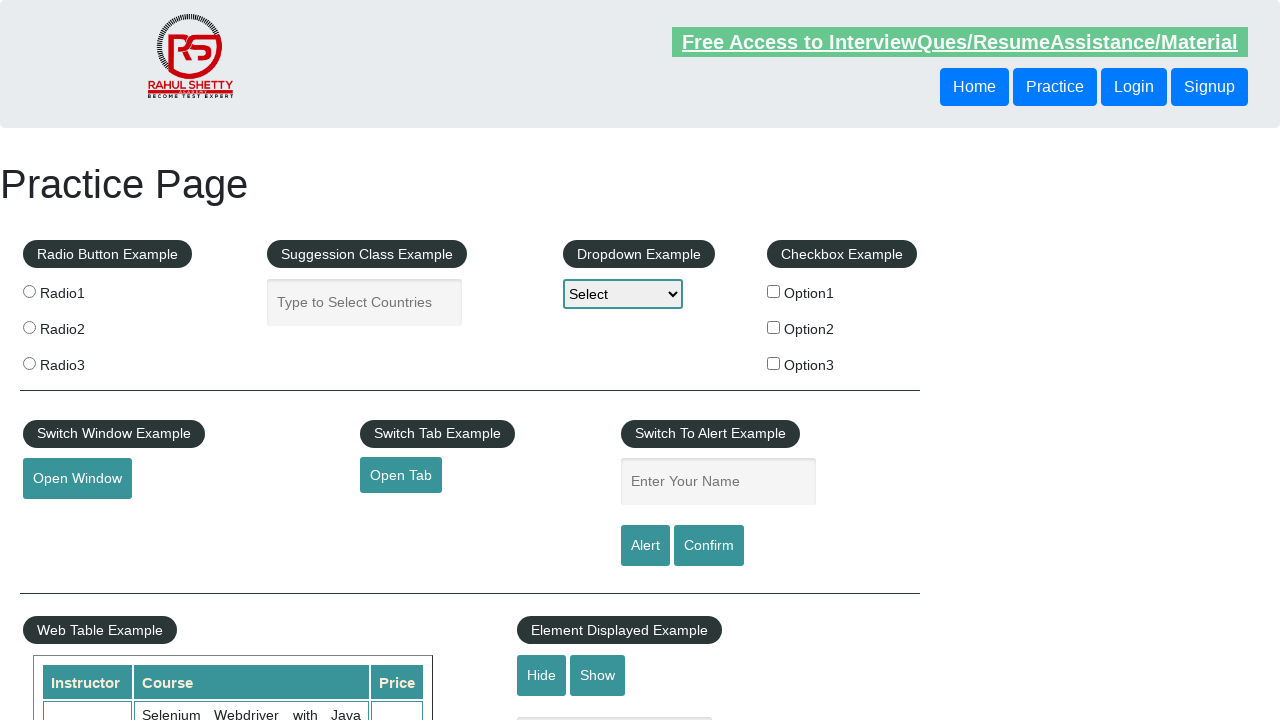

Waited for alert processing
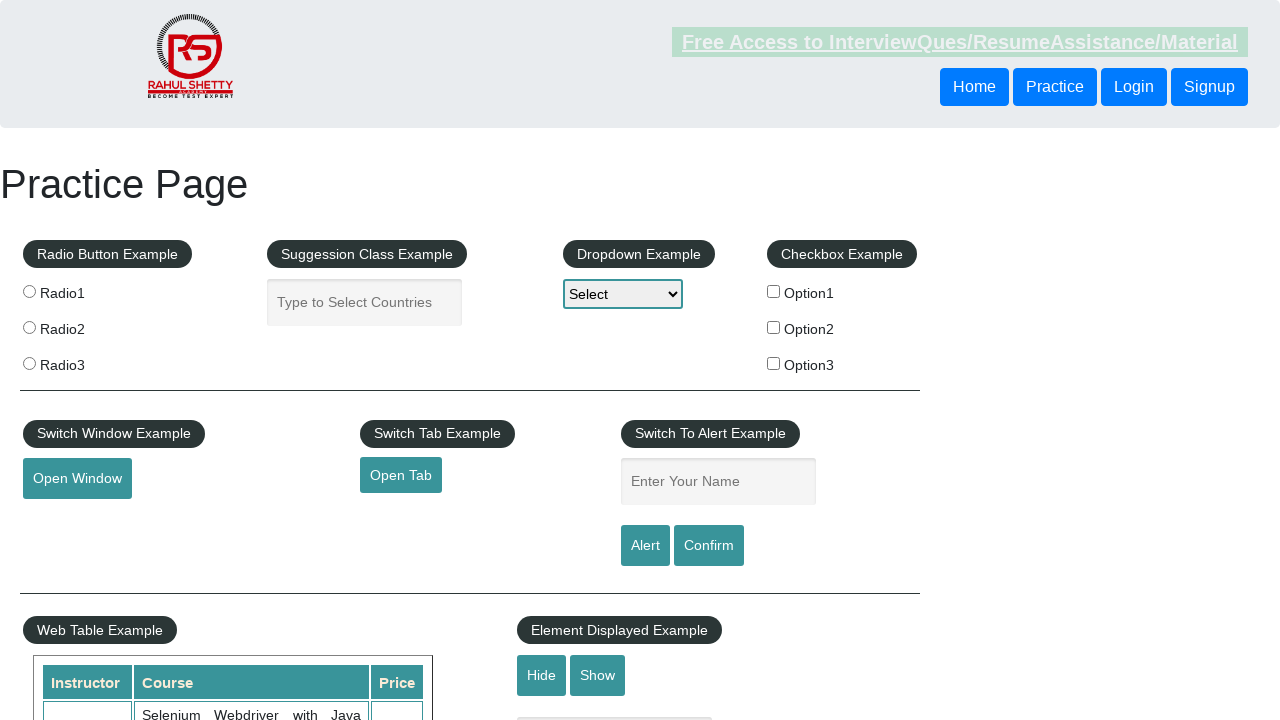

Clicked confirm button and dismissed confirm dialog at (709, 546) on #confirmbtn
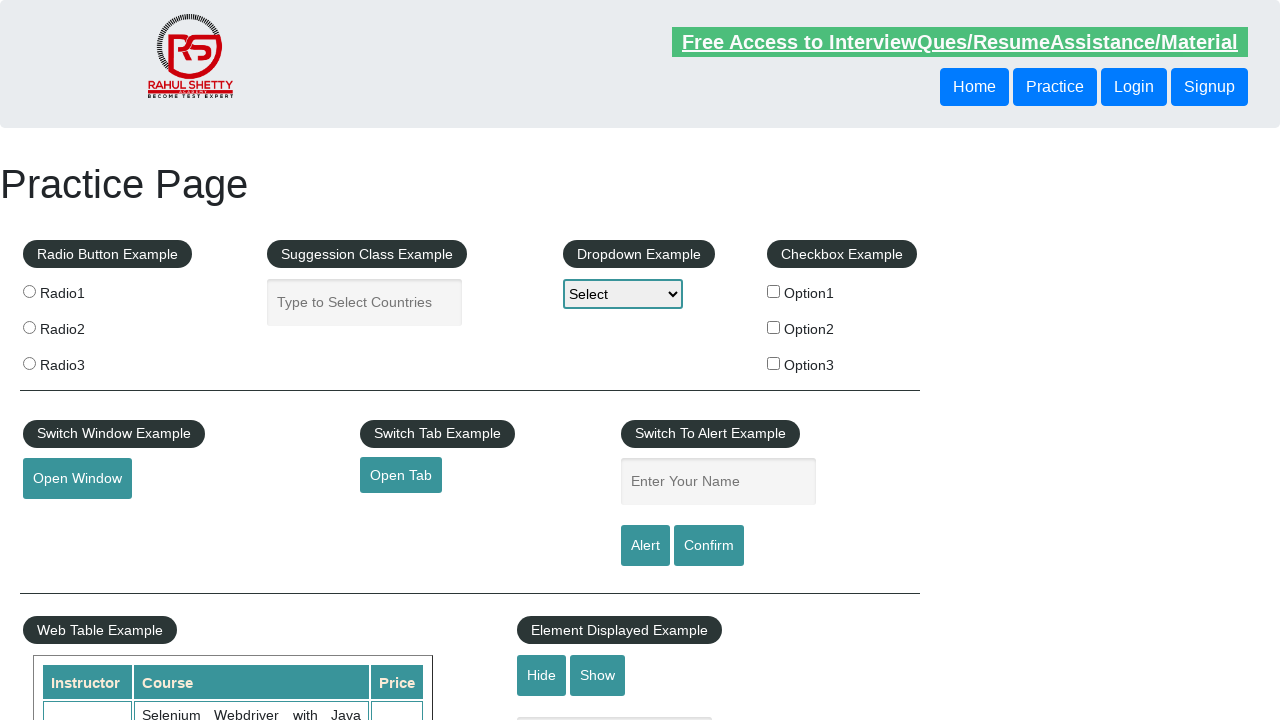

Waited for confirm dialog processing
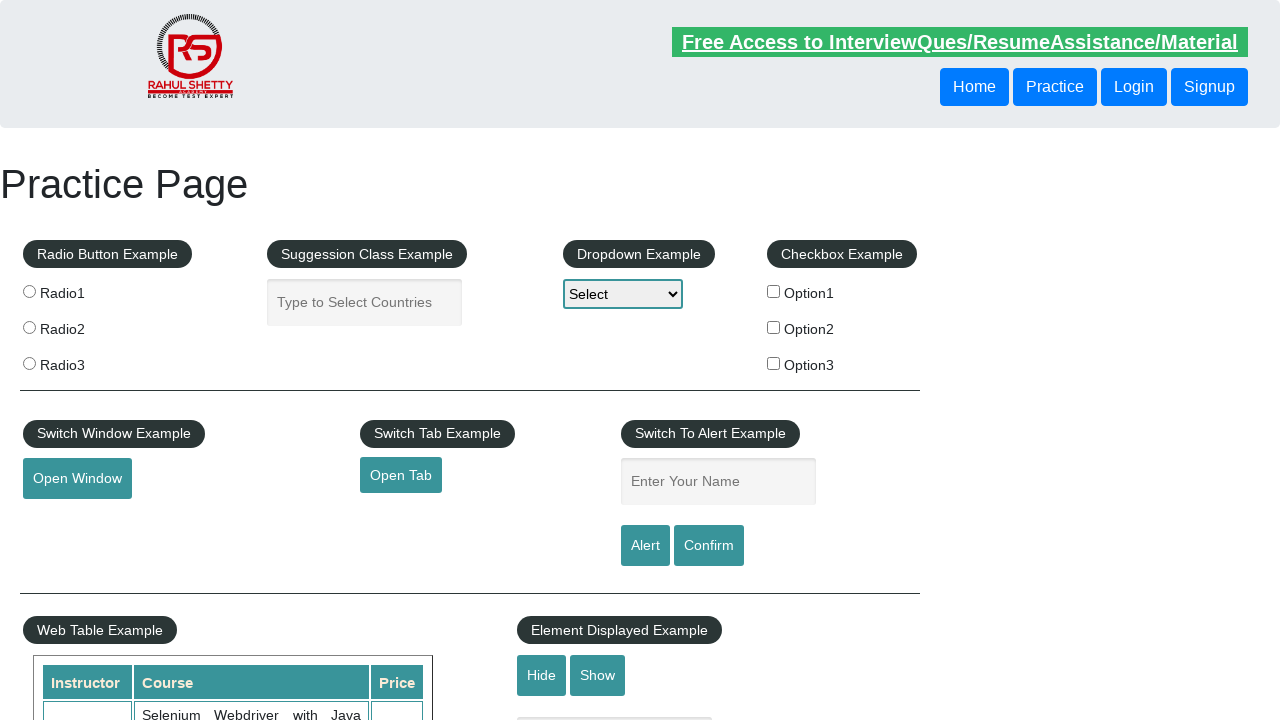

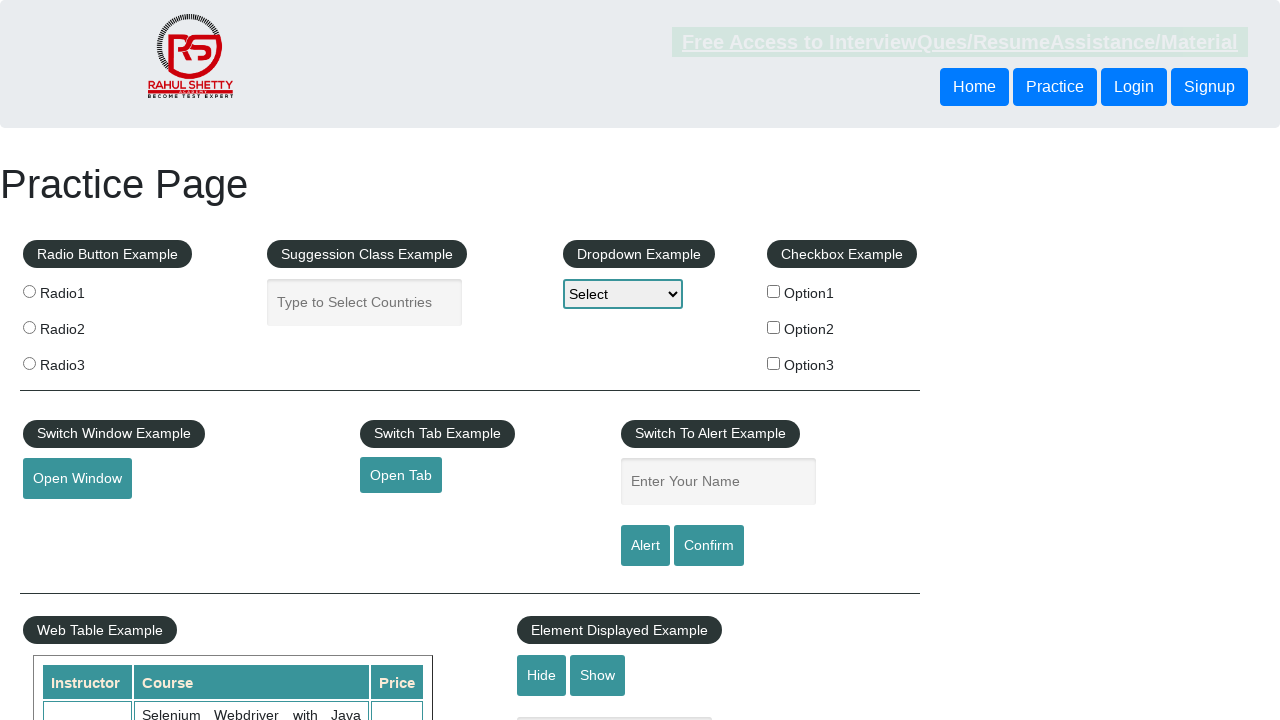